Tests dynamic loading functionality by clicking through to example 2 and waiting for content to appear

Starting URL: https://the-internet.herokuapp.com/

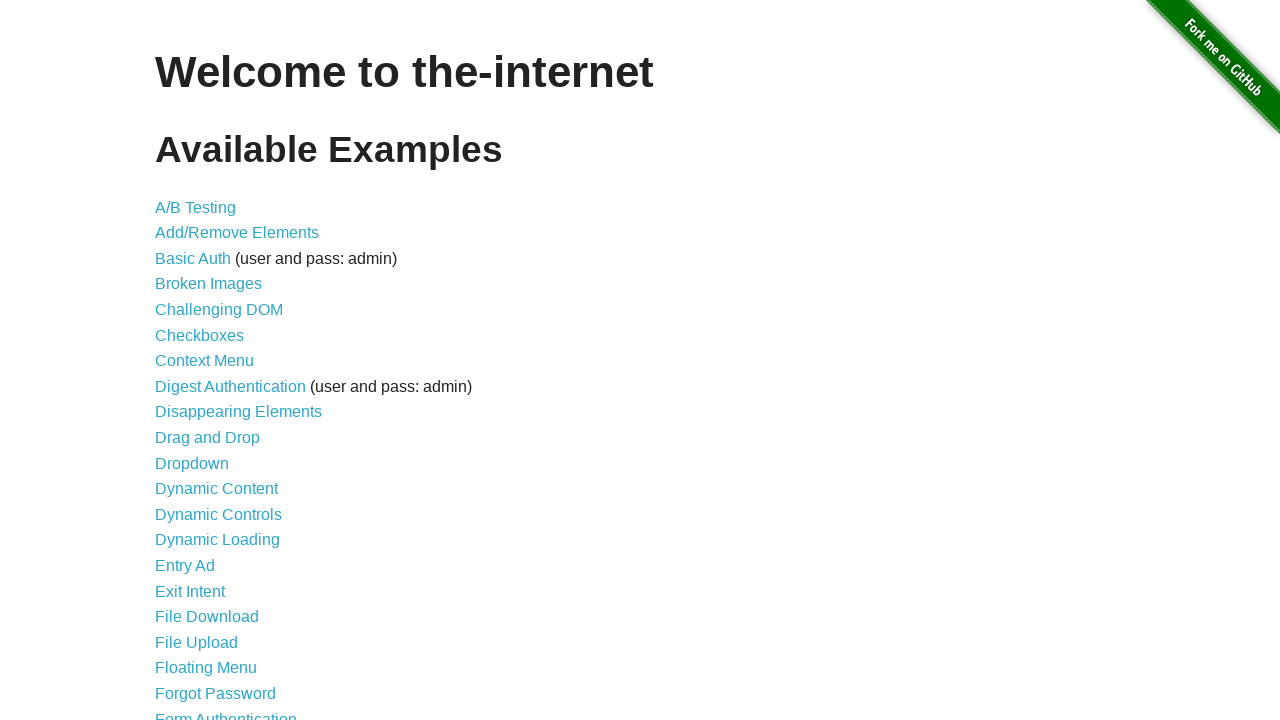

Clicked on Dynamic Loading link at (218, 540) on text=Dynamic Loading
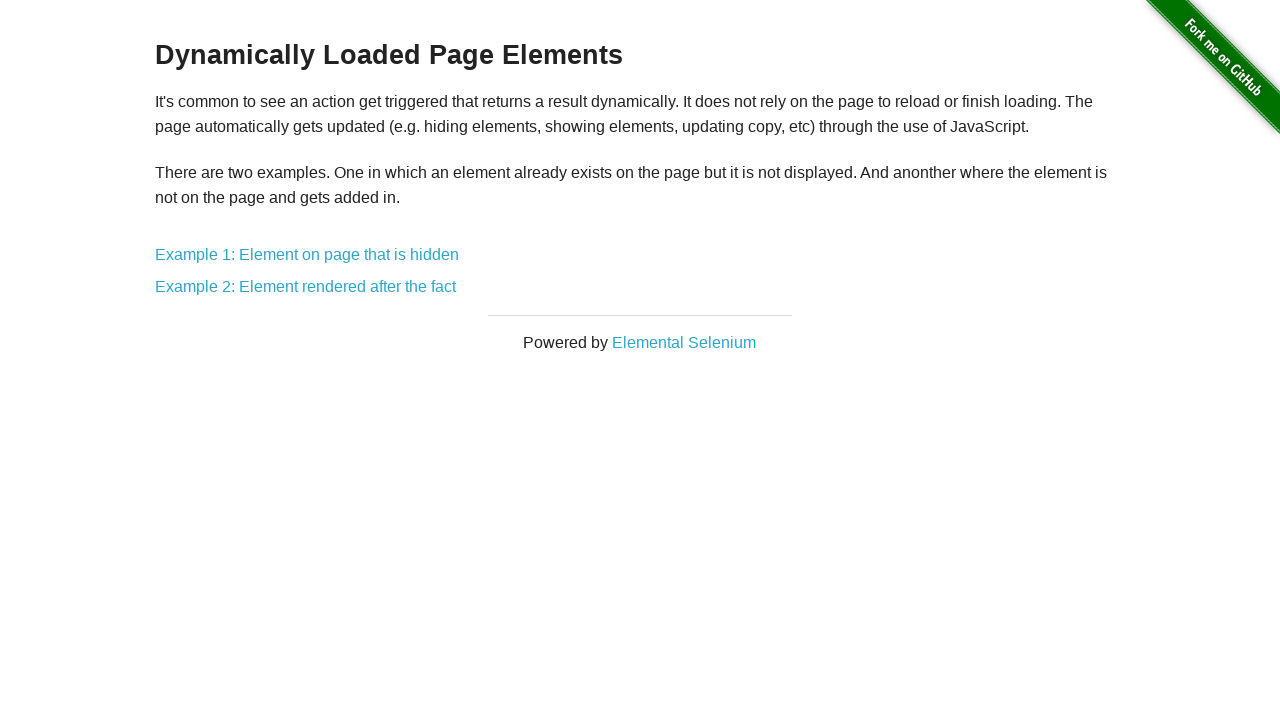

Clicked on Example 2 at (306, 287) on text=Example 2
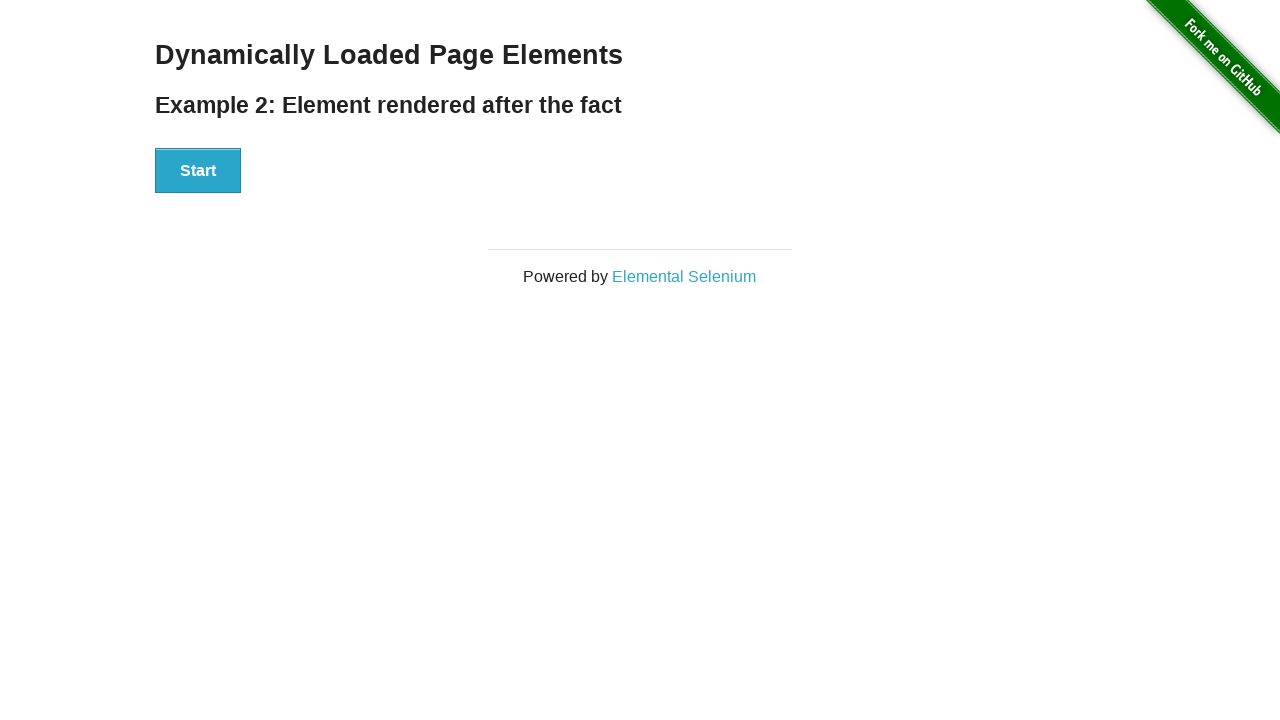

Clicked the Start button at (198, 171) on button:has-text('Start')
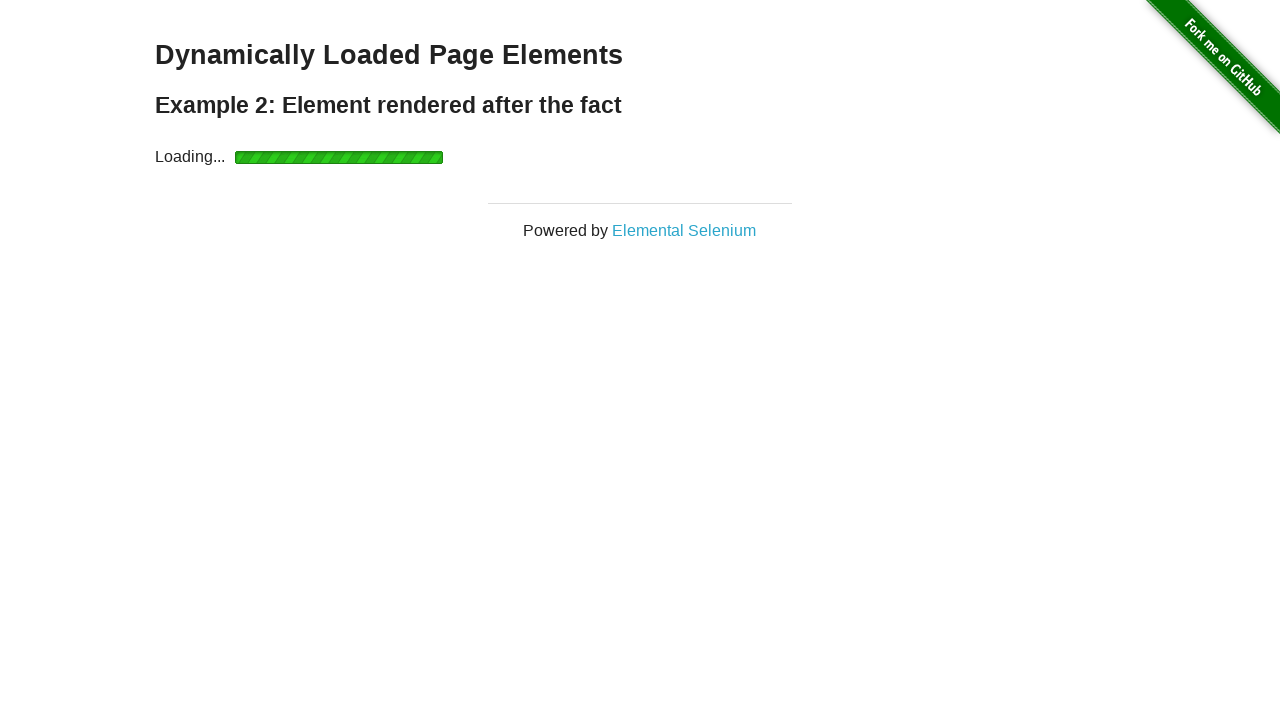

Waited for 'Hello World!' text to appear - dynamic content loaded successfully
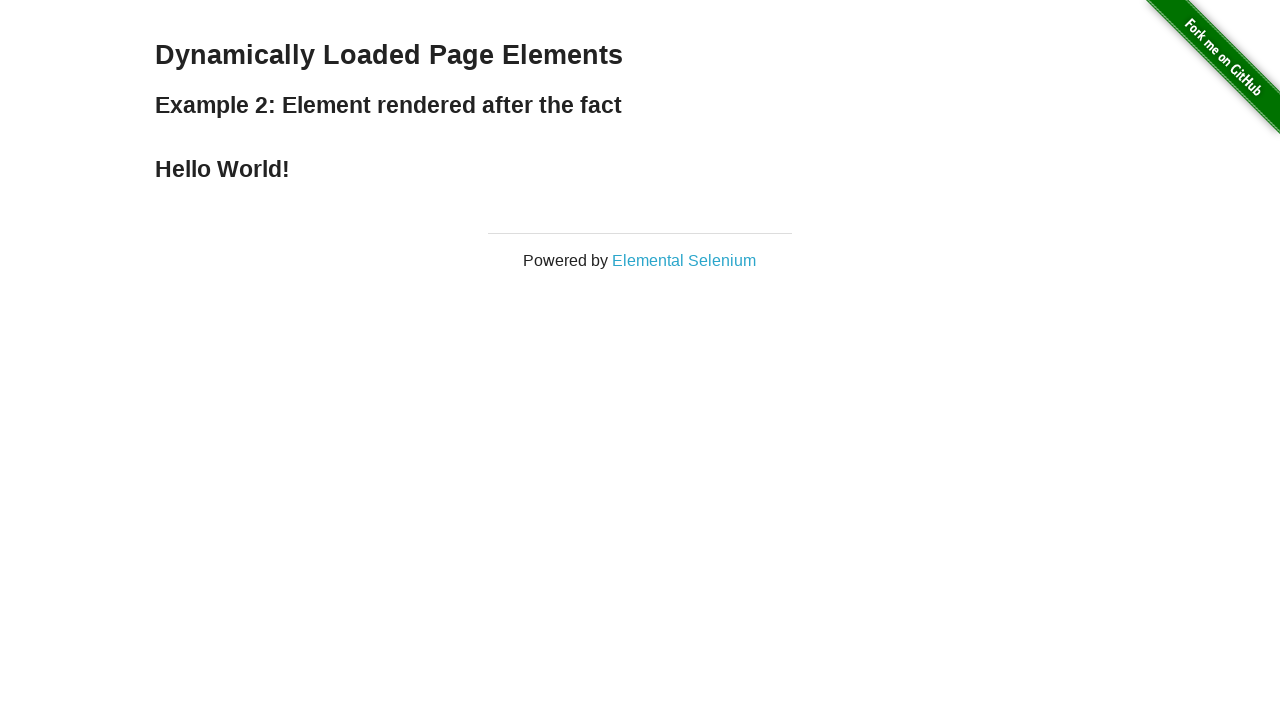

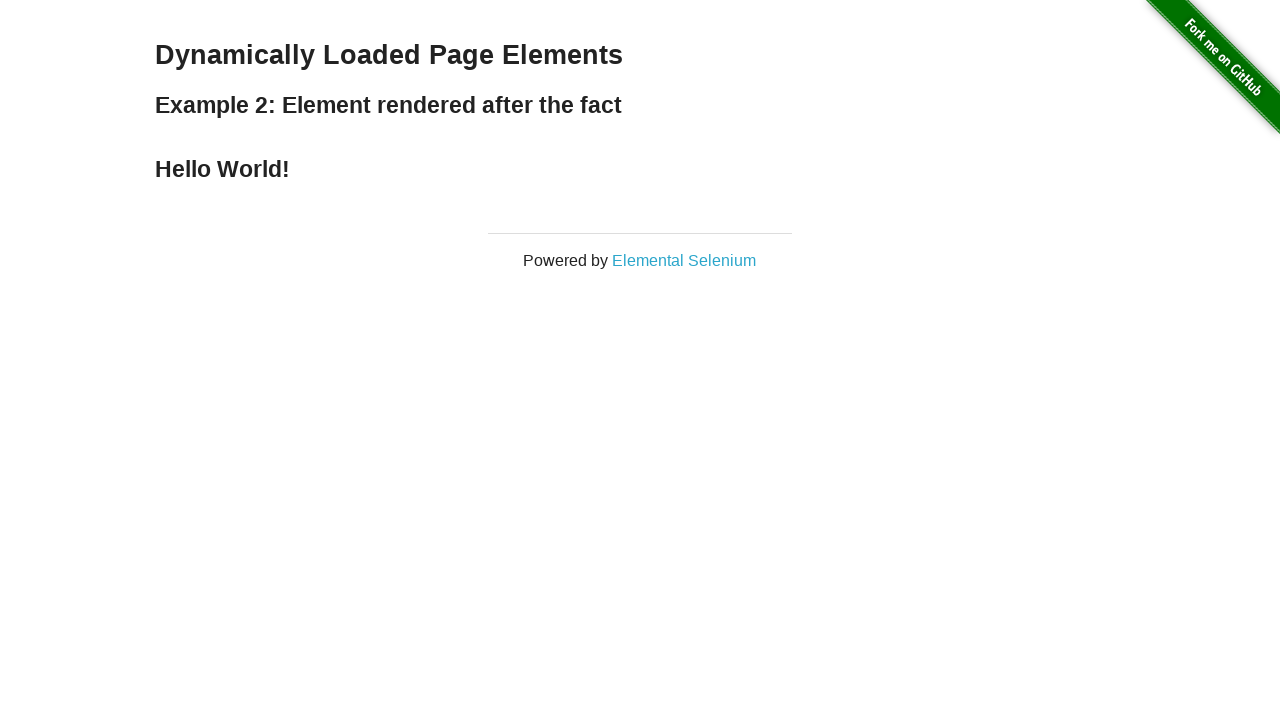